Tests drag and drop functionality by dragging an element from a source div and dropping it onto a target div

Starting URL: http://only-testing-blog.blogspot.in/2014/09/drag-and-drop.html

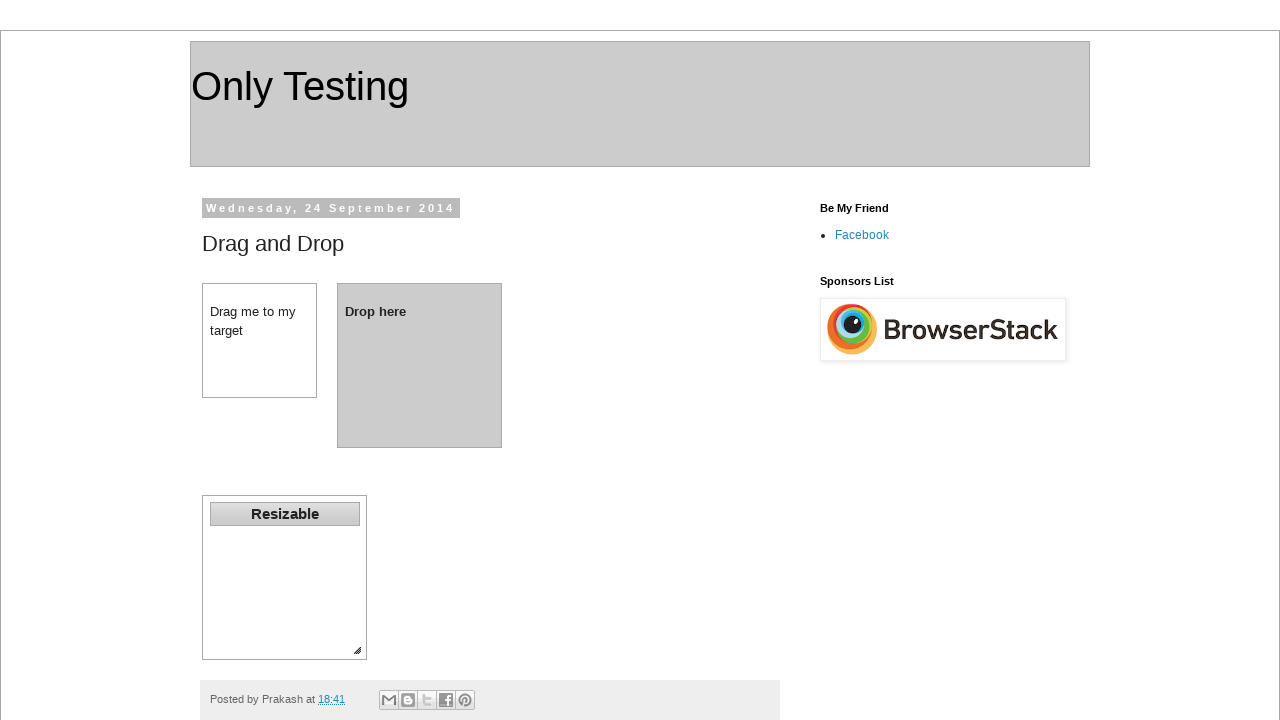

Located drag source element with id 'dragdiv'
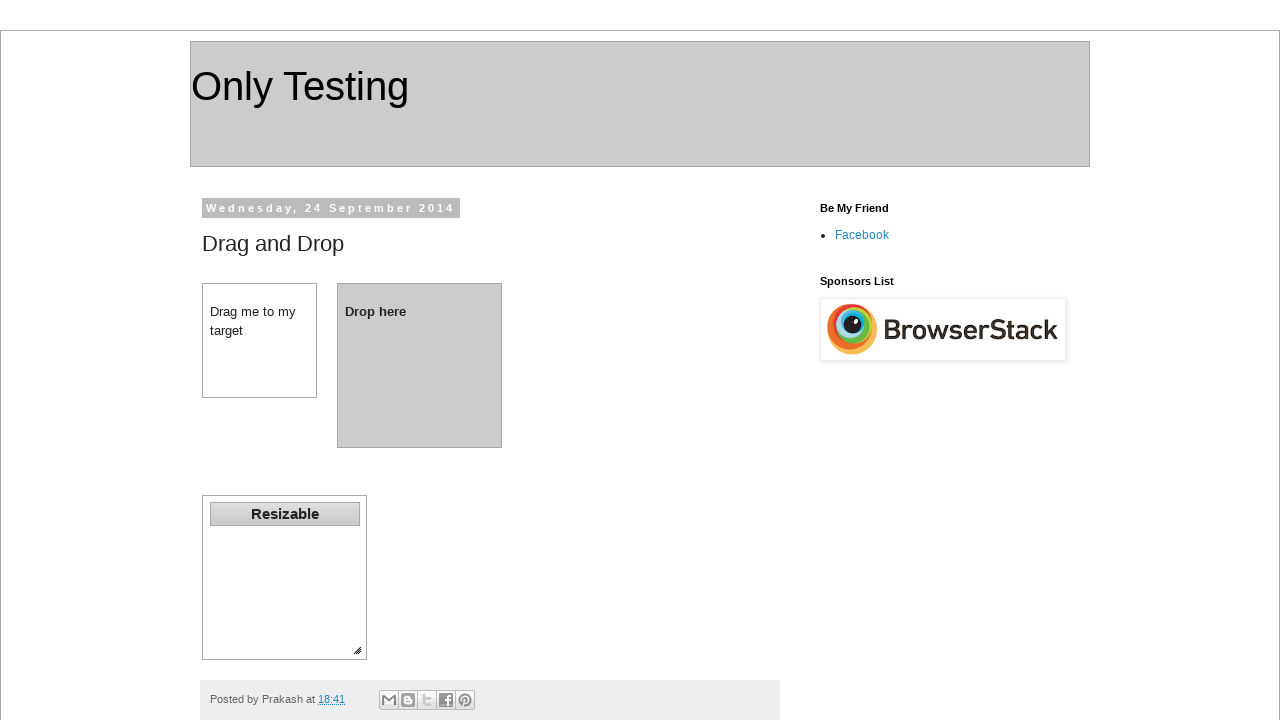

Located drop target element with id 'dropdiv'
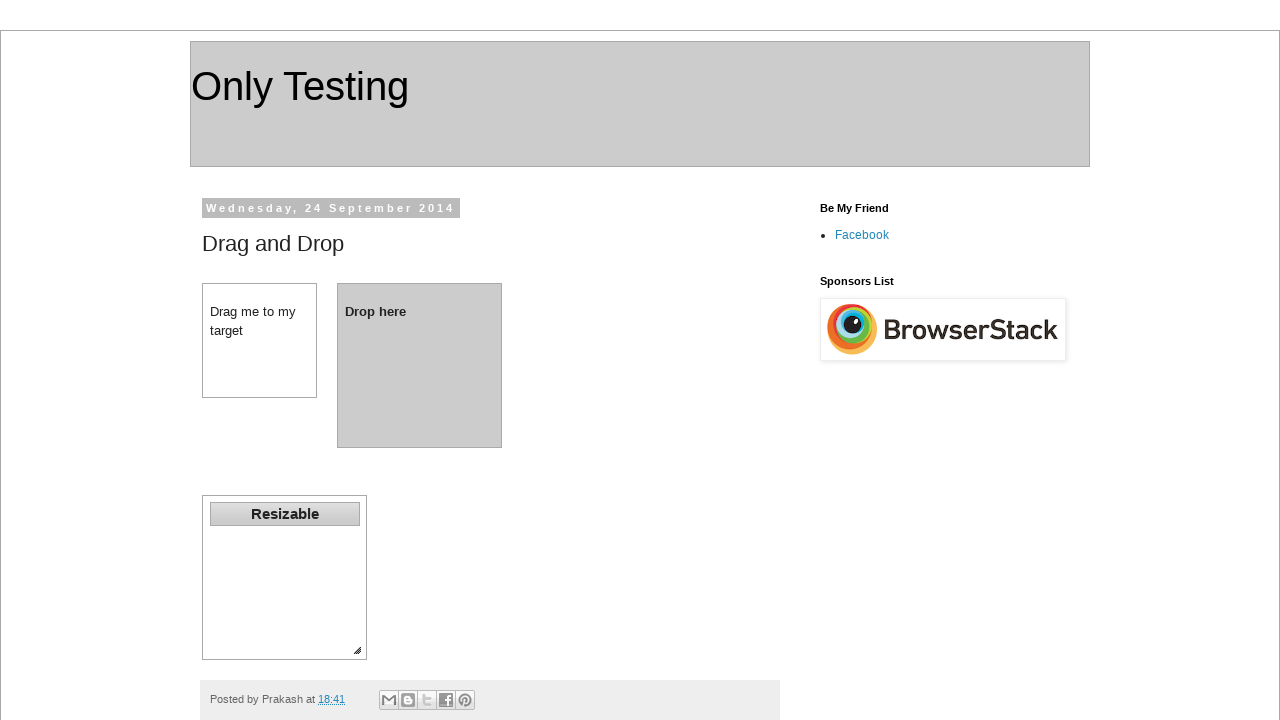

Successfully dragged element from source div to target div at (420, 365)
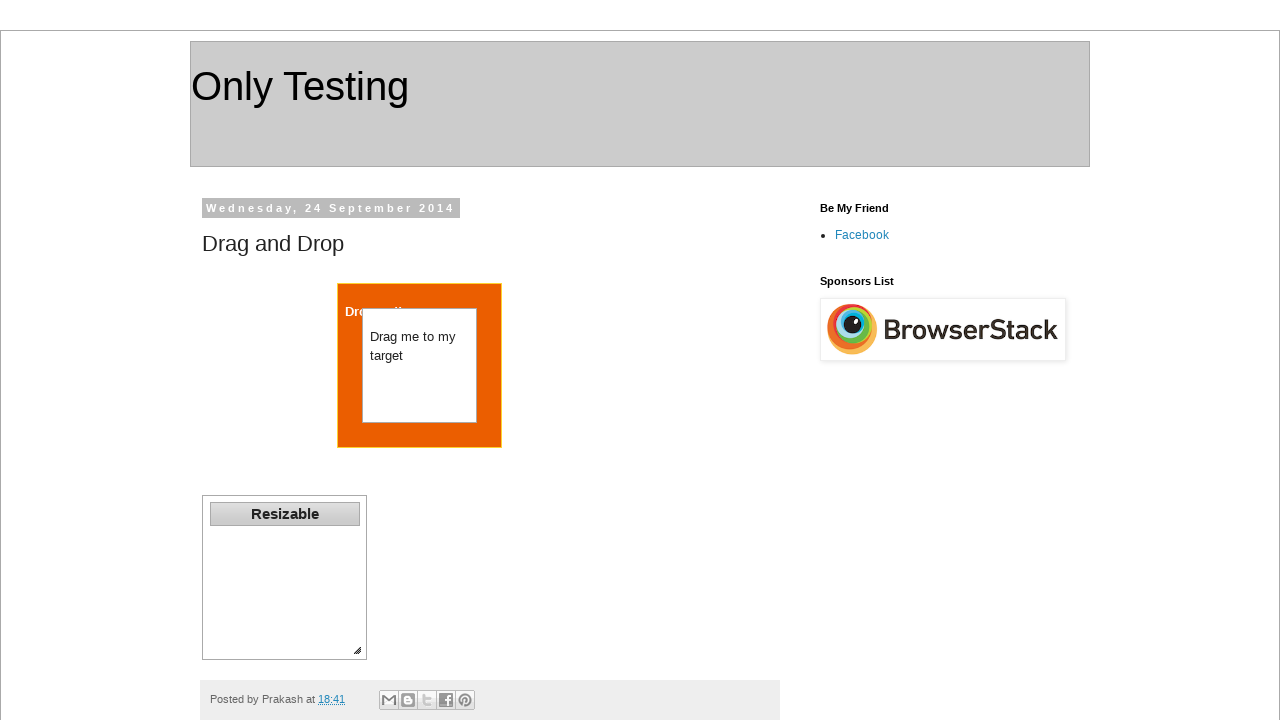

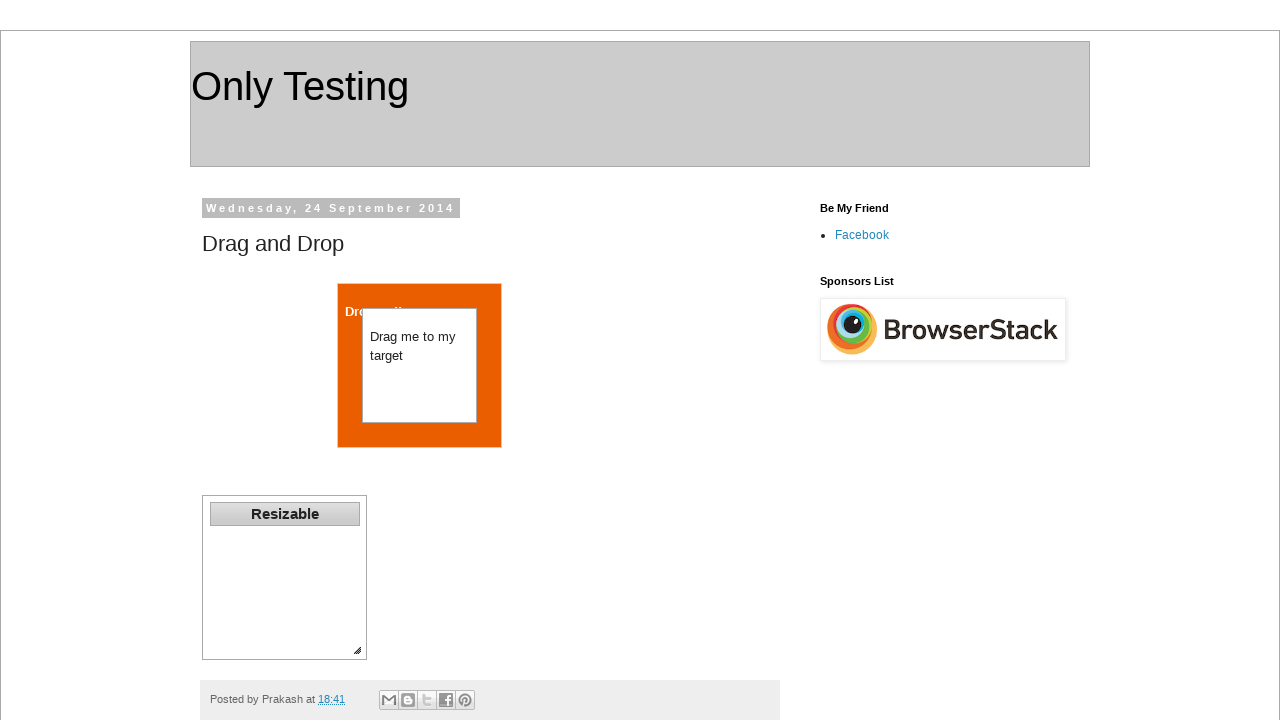